Navigates to OrangeHRM free trial page and selects a country from the dropdown menu

Starting URL: https://www.orangehrm.com/30-day-free-trial/

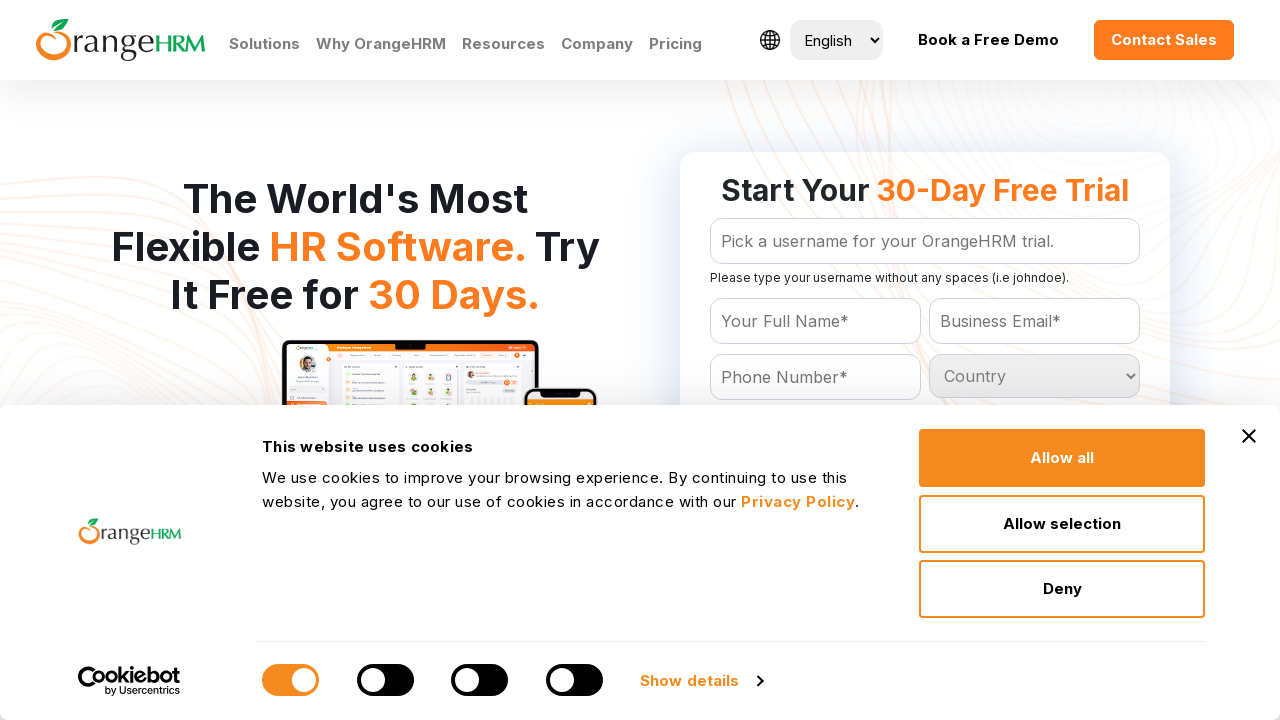

Navigated to OrangeHRM 30-day free trial page
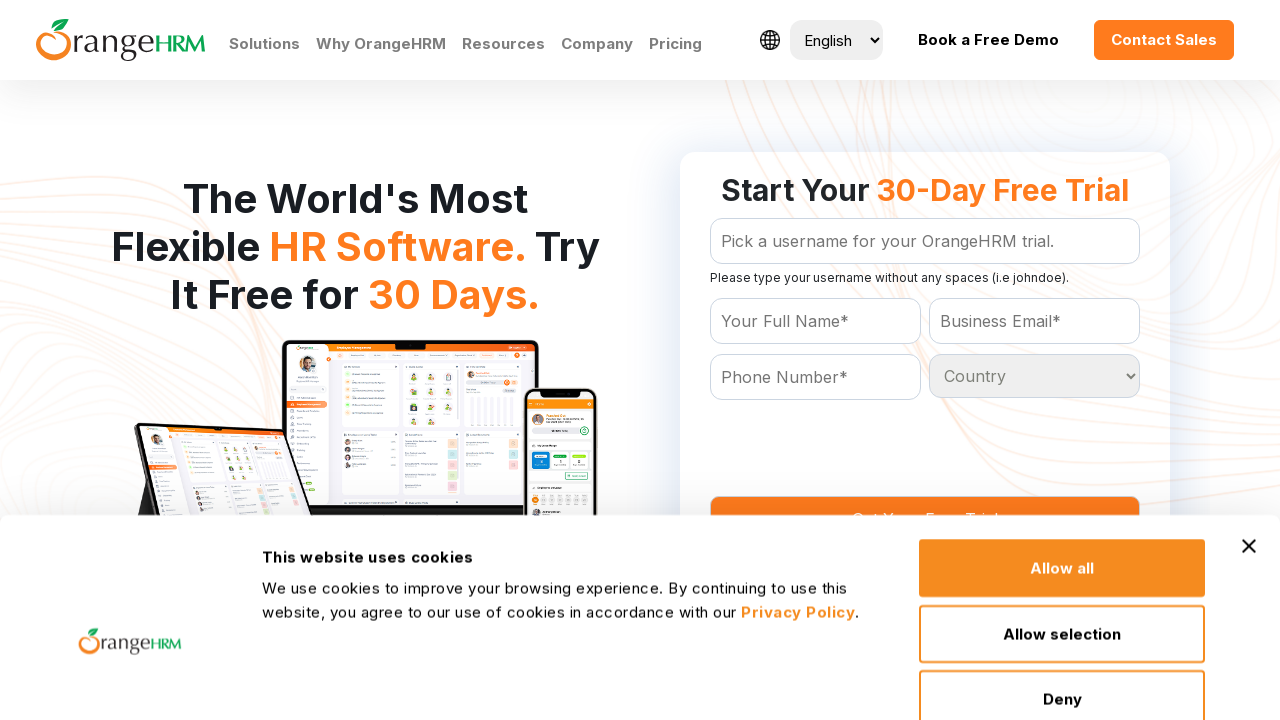

Located country dropdown element
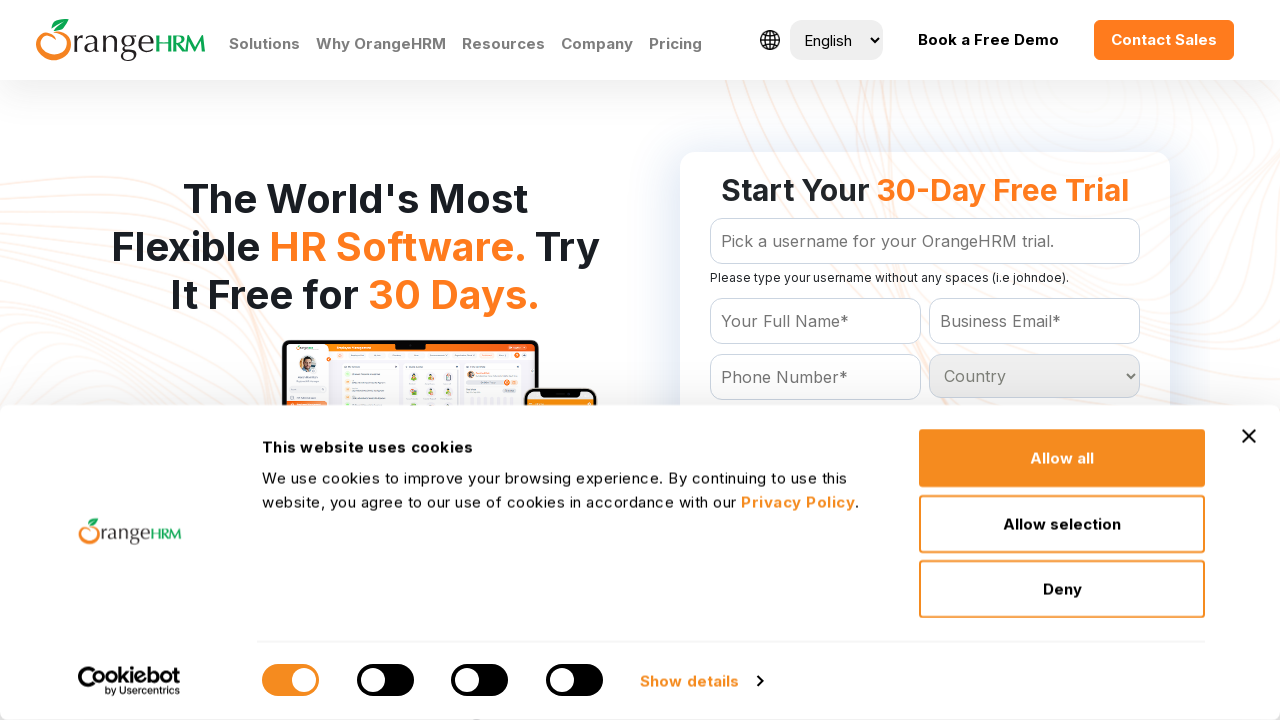

Selected 'India' from country dropdown menu on #Form_getForm_Country
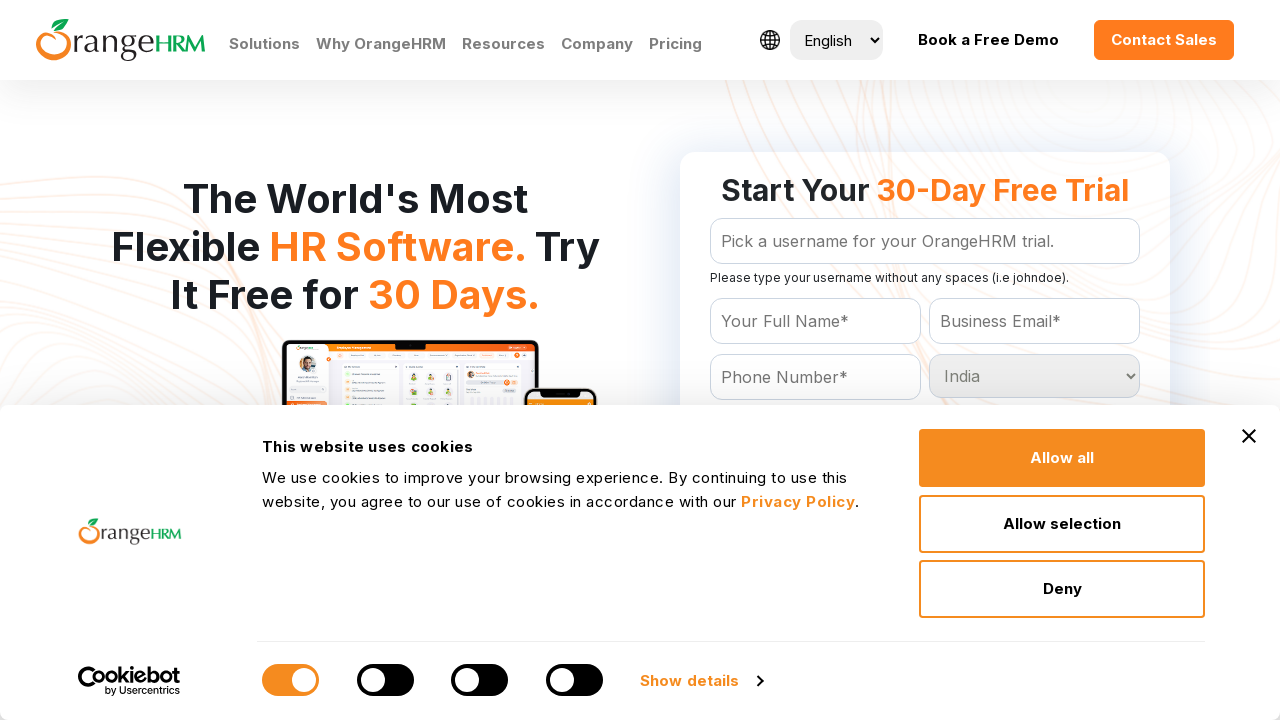

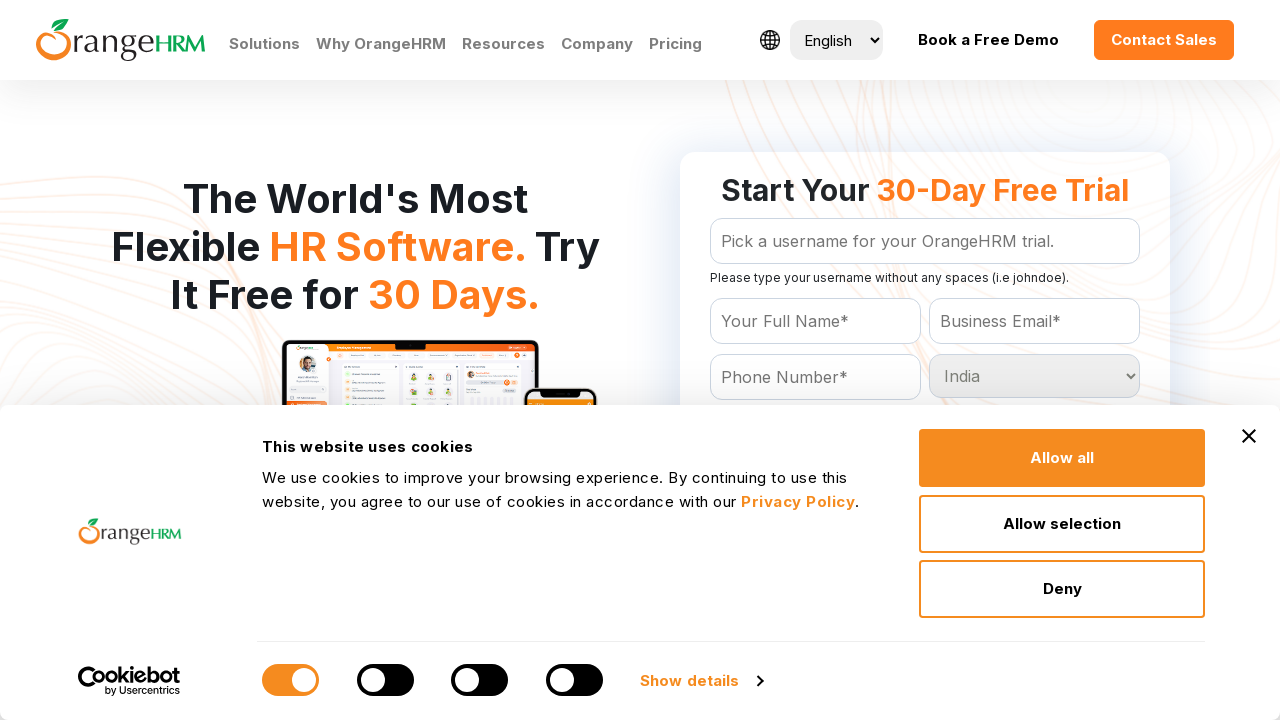